Tests adding specific vegetables (Cucumber, Brinjal, Tomato) to cart by iterating through product listings and clicking add buttons for matching items

Starting URL: https://rahulshettyacademy.com/seleniumPractise/

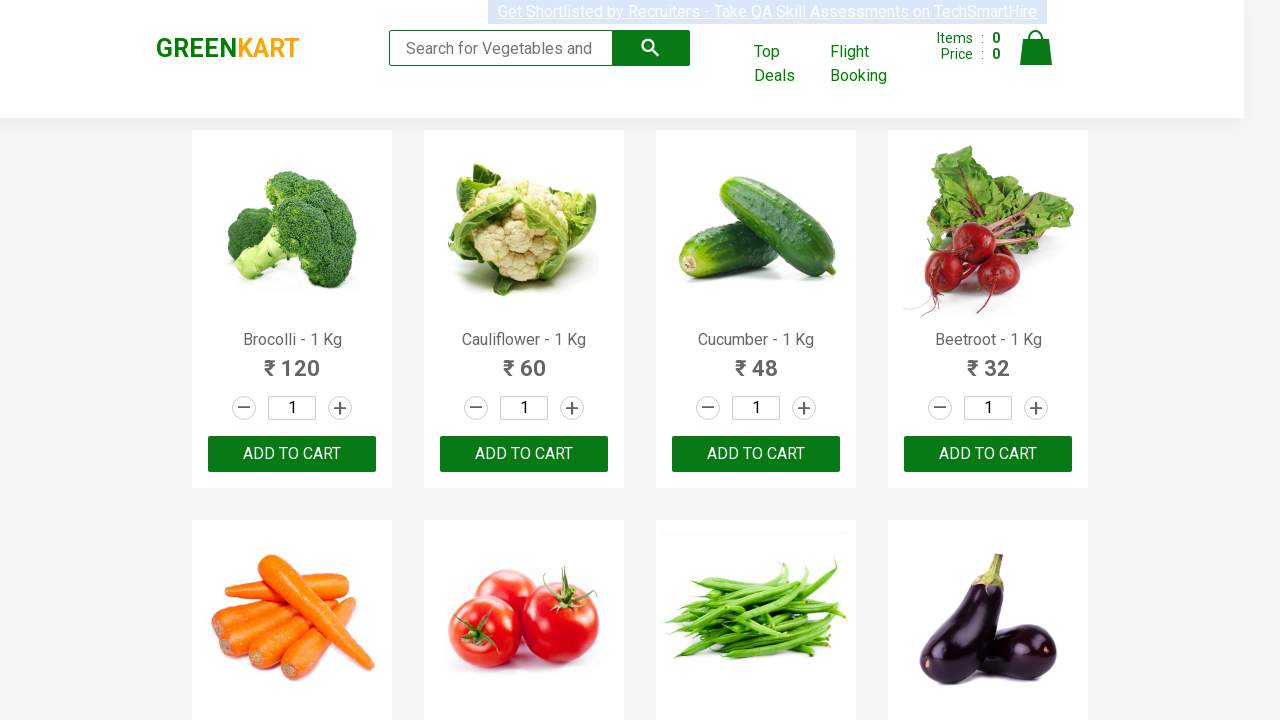

Waited for product listings to load
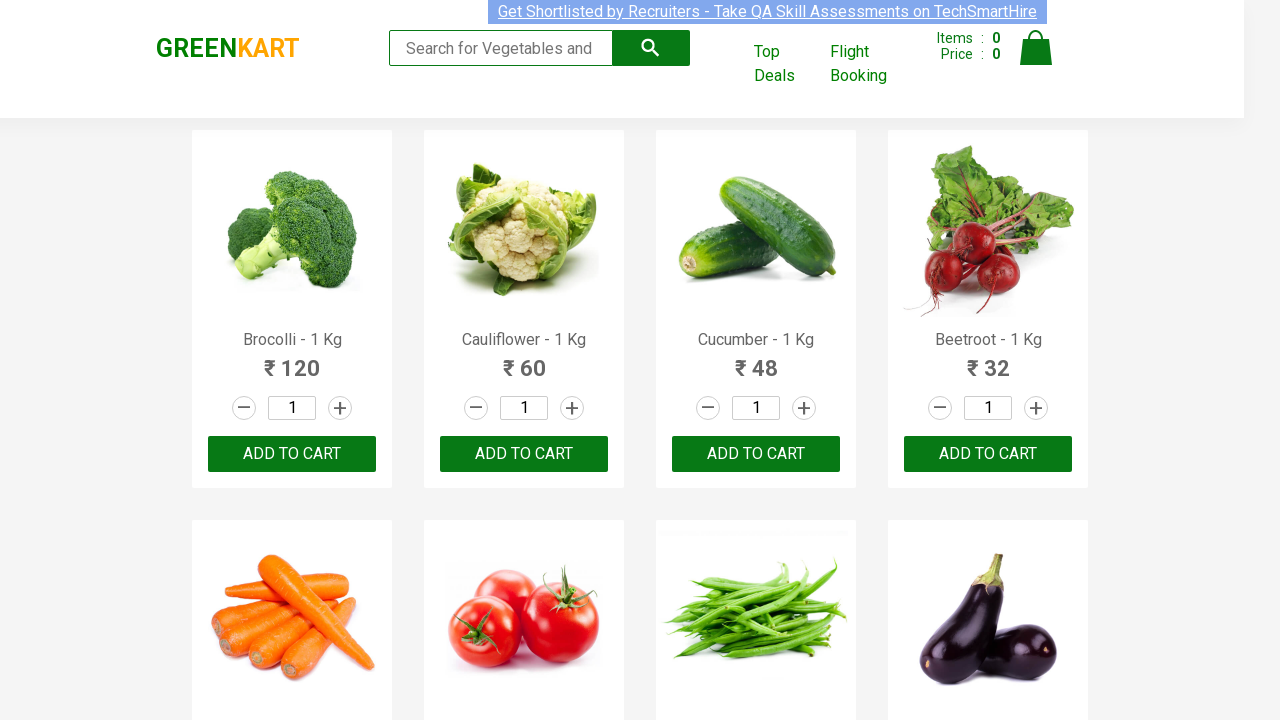

Retrieved all product name elements from the page
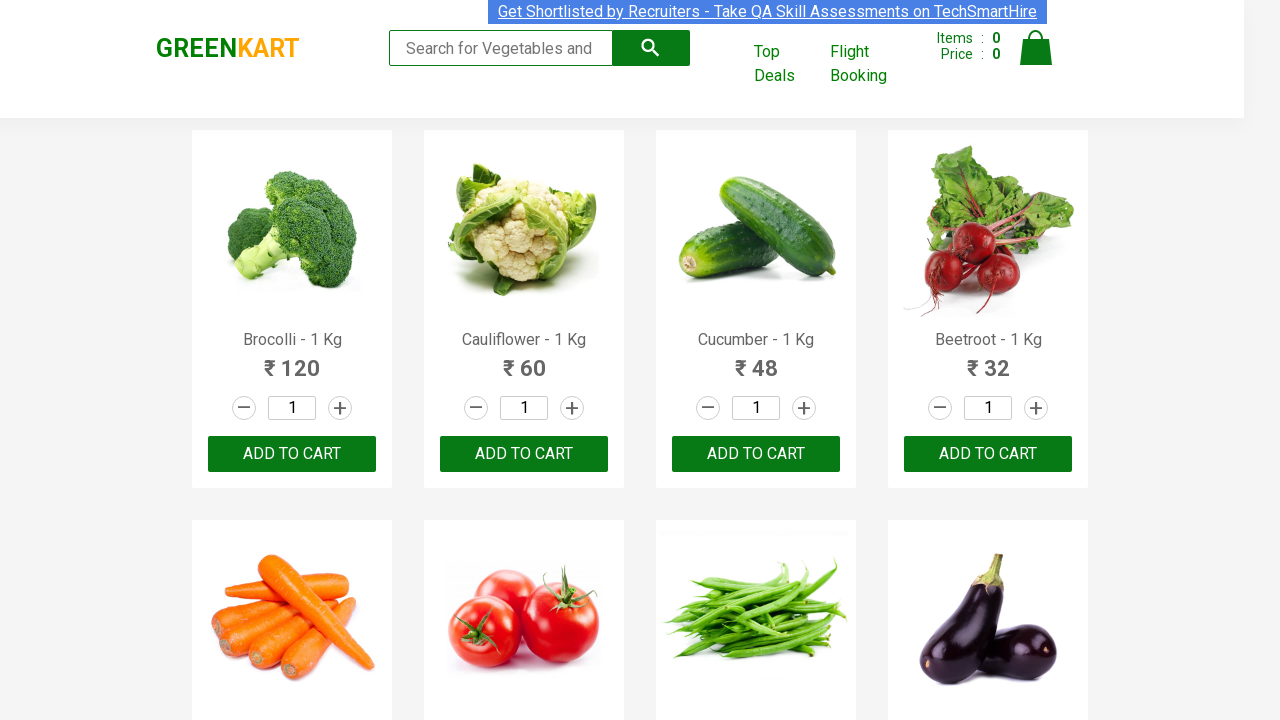

Added Cucumber to cart at (756, 454) on xpath=//div[@class='product-action']/button[@type='button'] >> nth=2
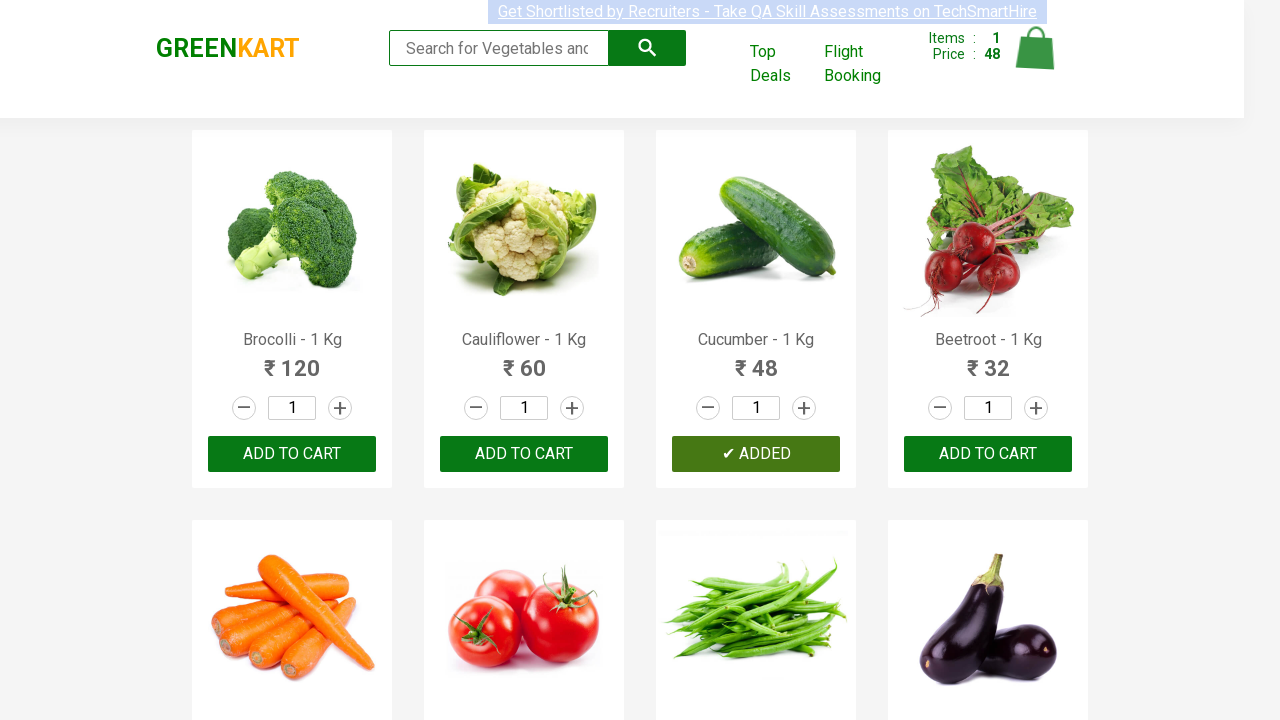

Added Tomato to cart at (524, 360) on xpath=//div[@class='product-action']/button[@type='button'] >> nth=5
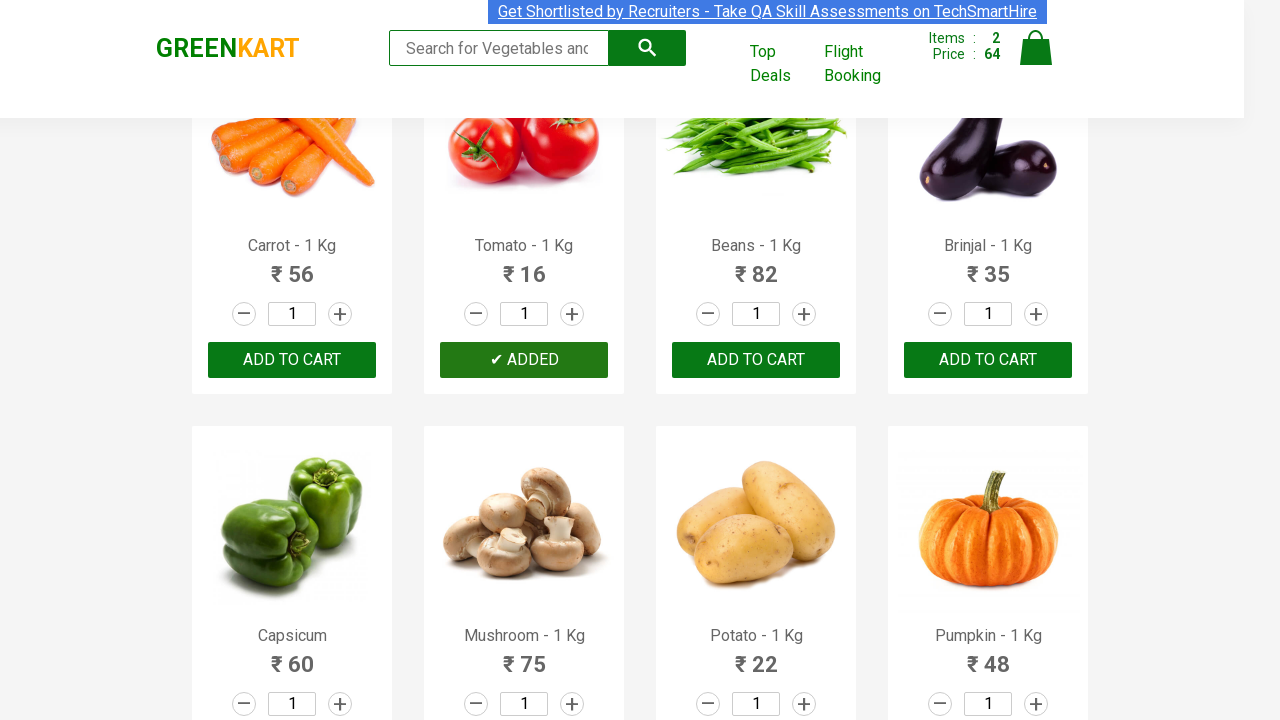

Added Brinjal to cart at (988, 360) on xpath=//div[@class='product-action']/button[@type='button'] >> nth=7
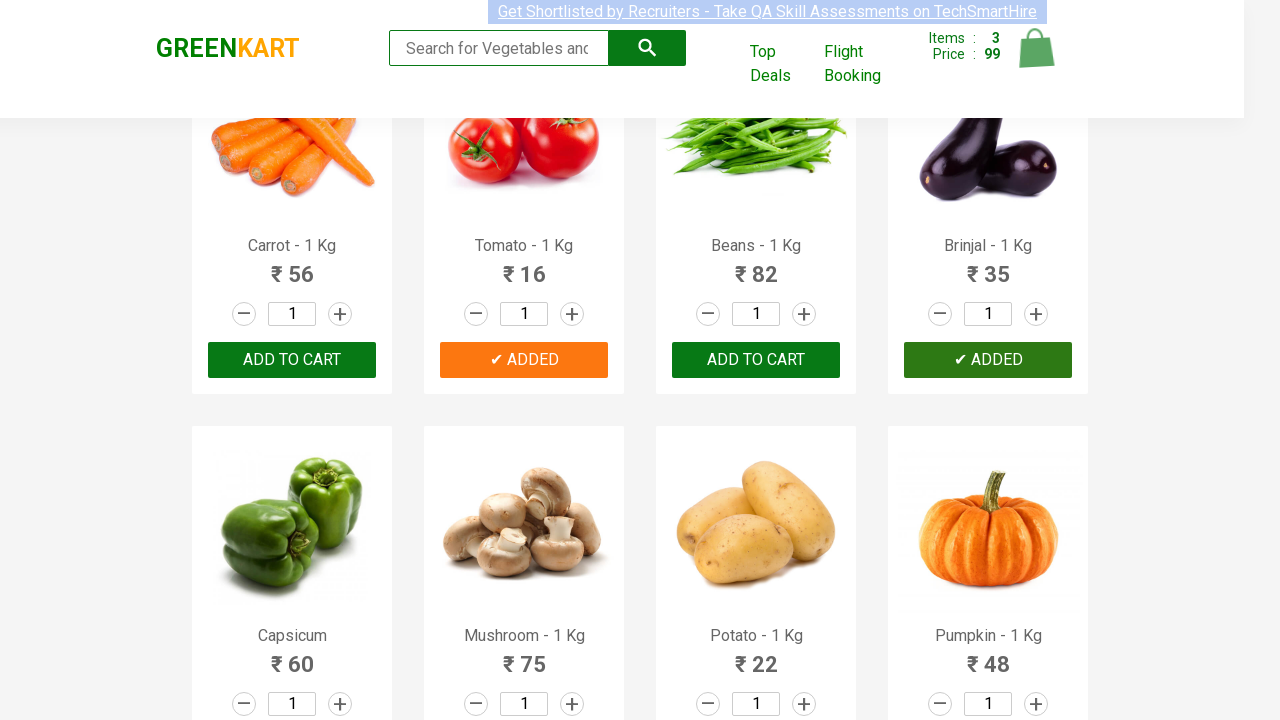

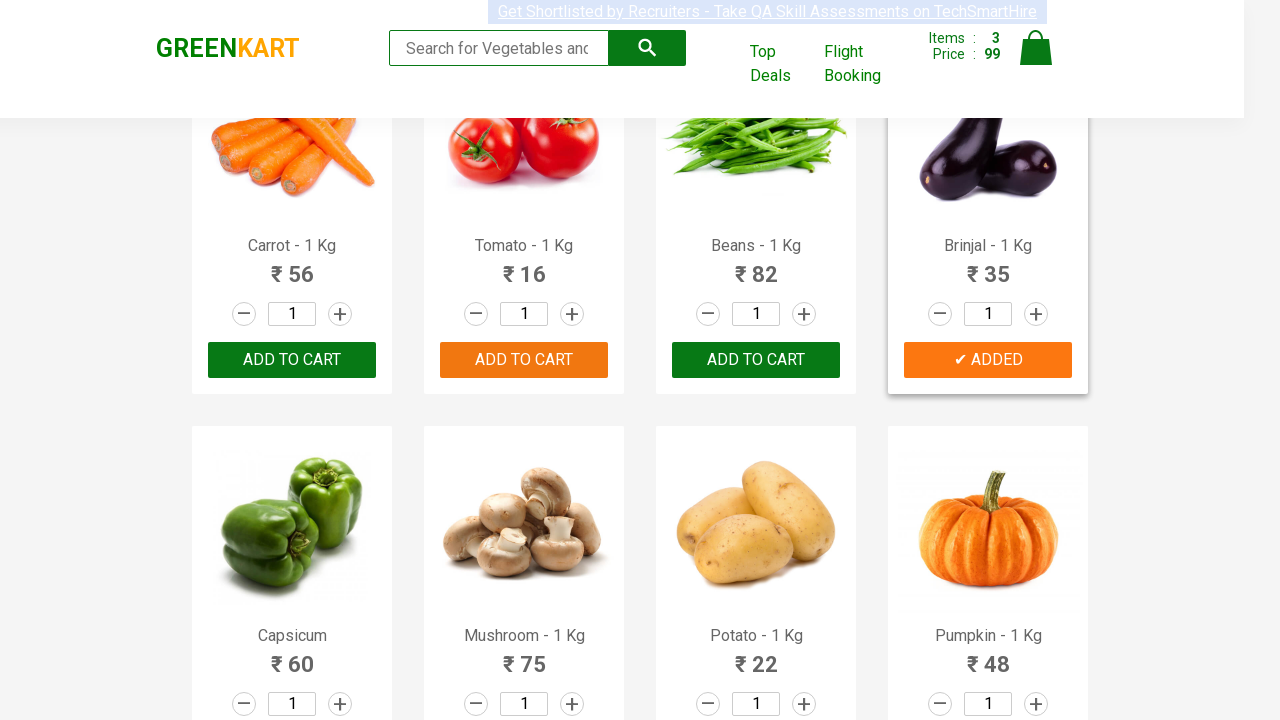